Tests basic elements page alert demo with first name, last name and company name verification

Starting URL: http://automationbykrishna.com/#

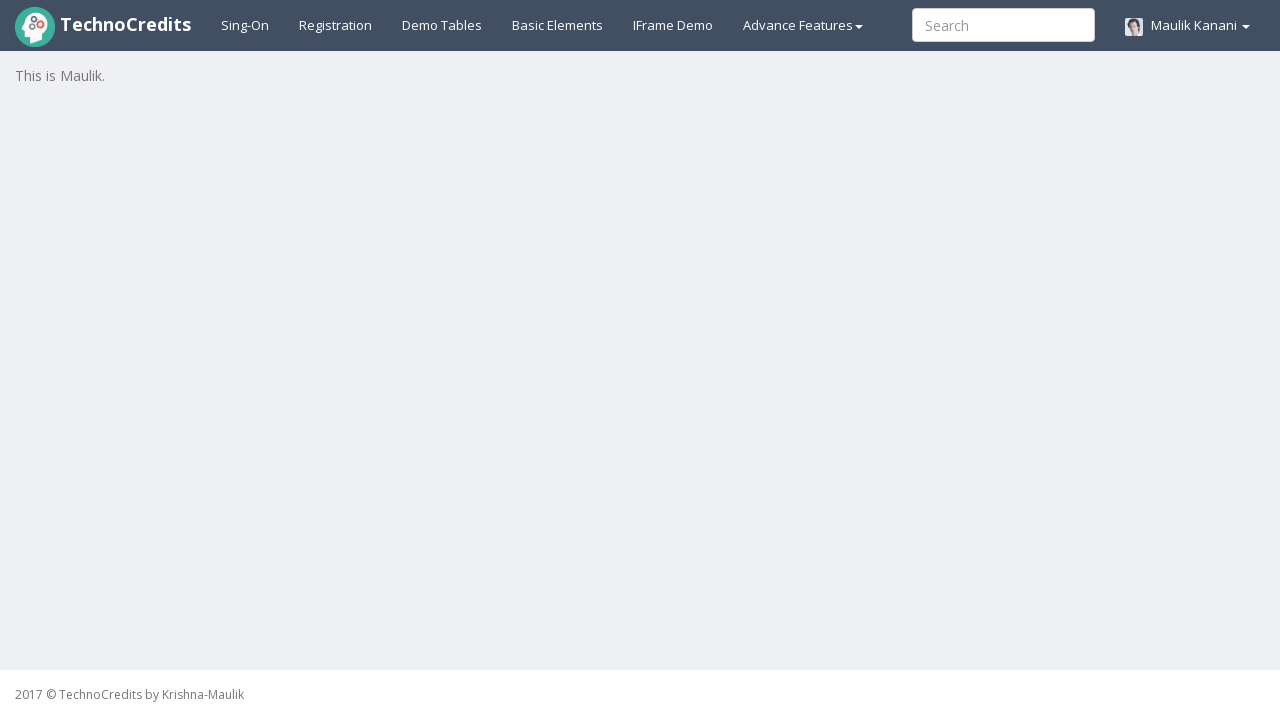

Clicked on Basic Elements tab at (558, 25) on a#basicelements
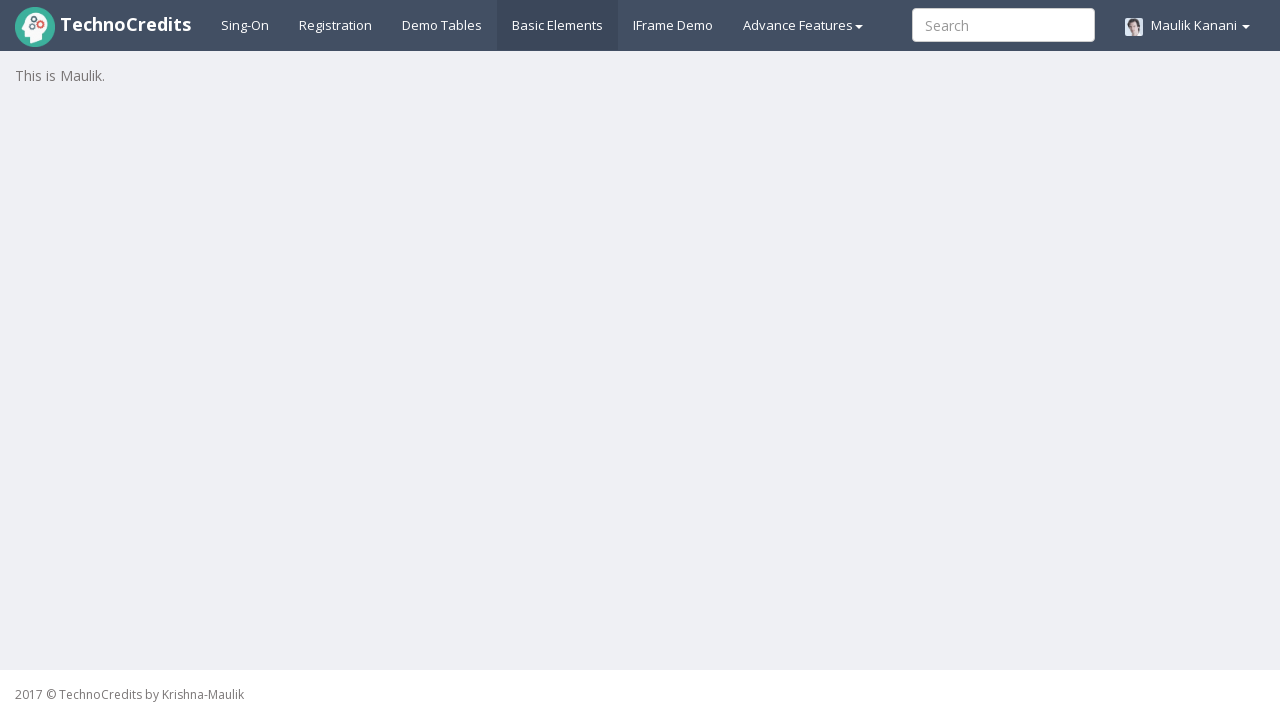

Waited for form to load
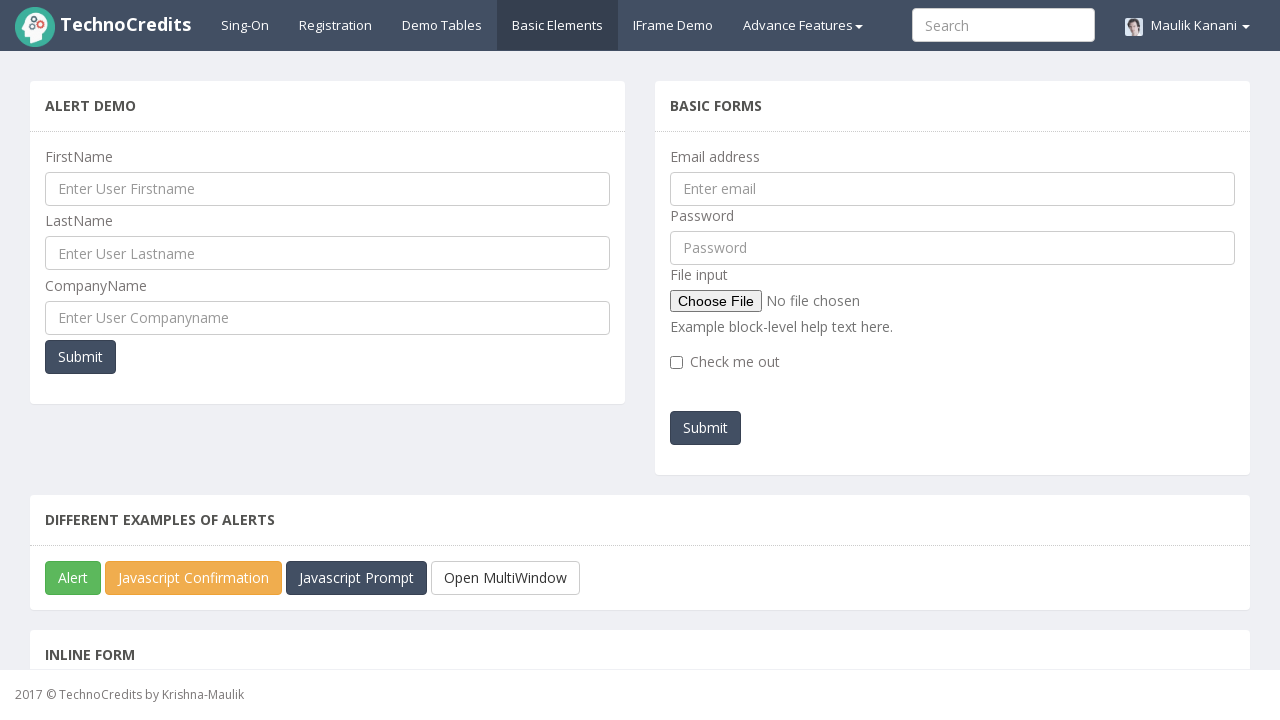

Filled first name field with 'Shafaque' on input#UserFirstName
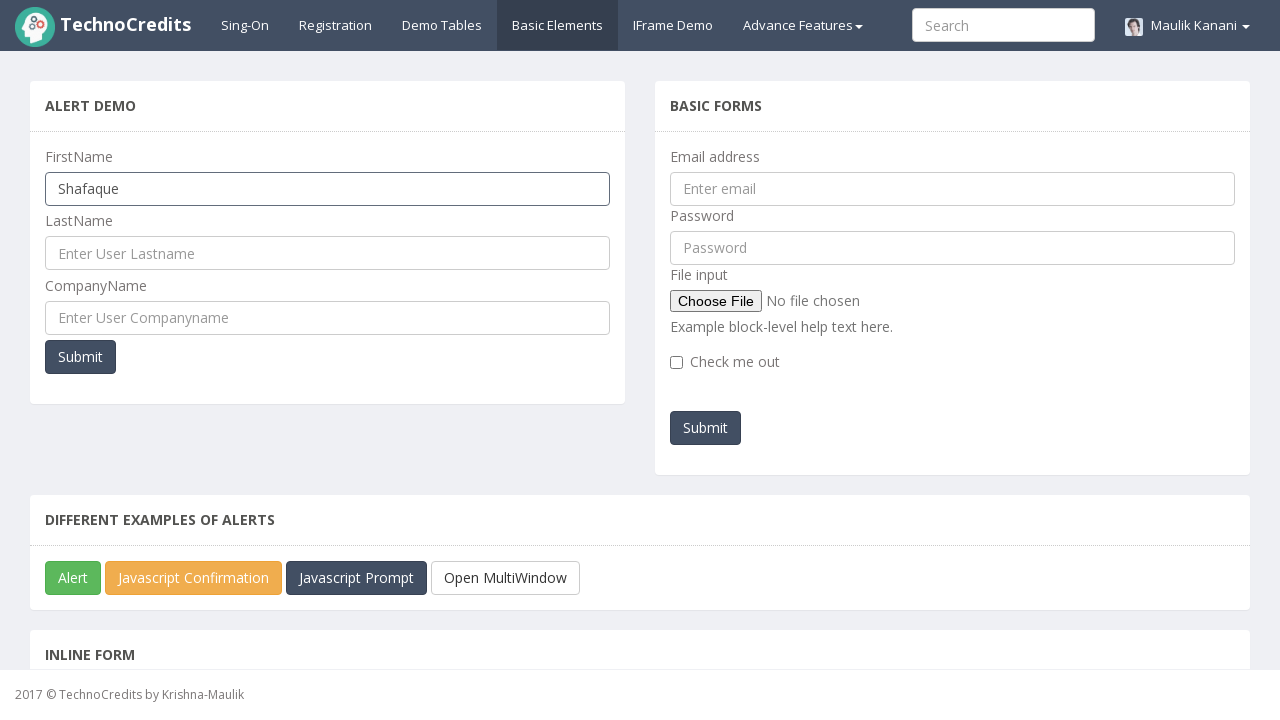

Filled last name field with 'Ali' on input#UserLastName
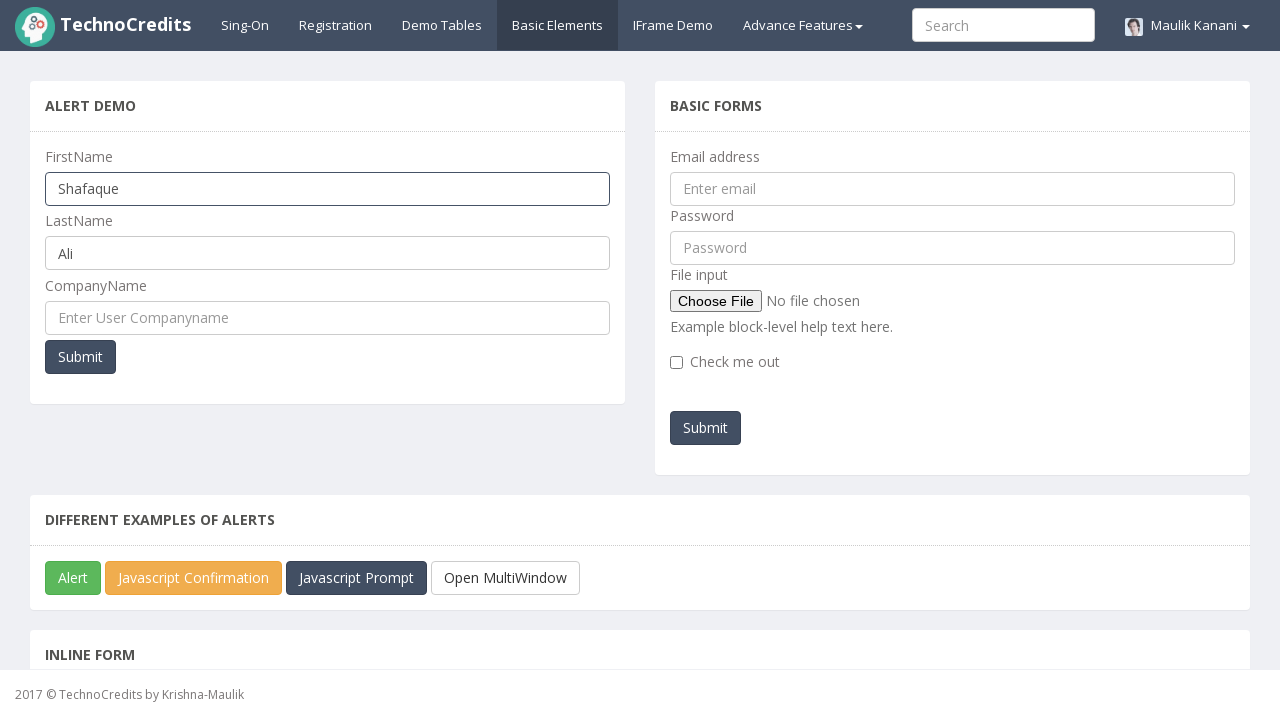

Filled company name field with 'techno' on input#UserCompanyName
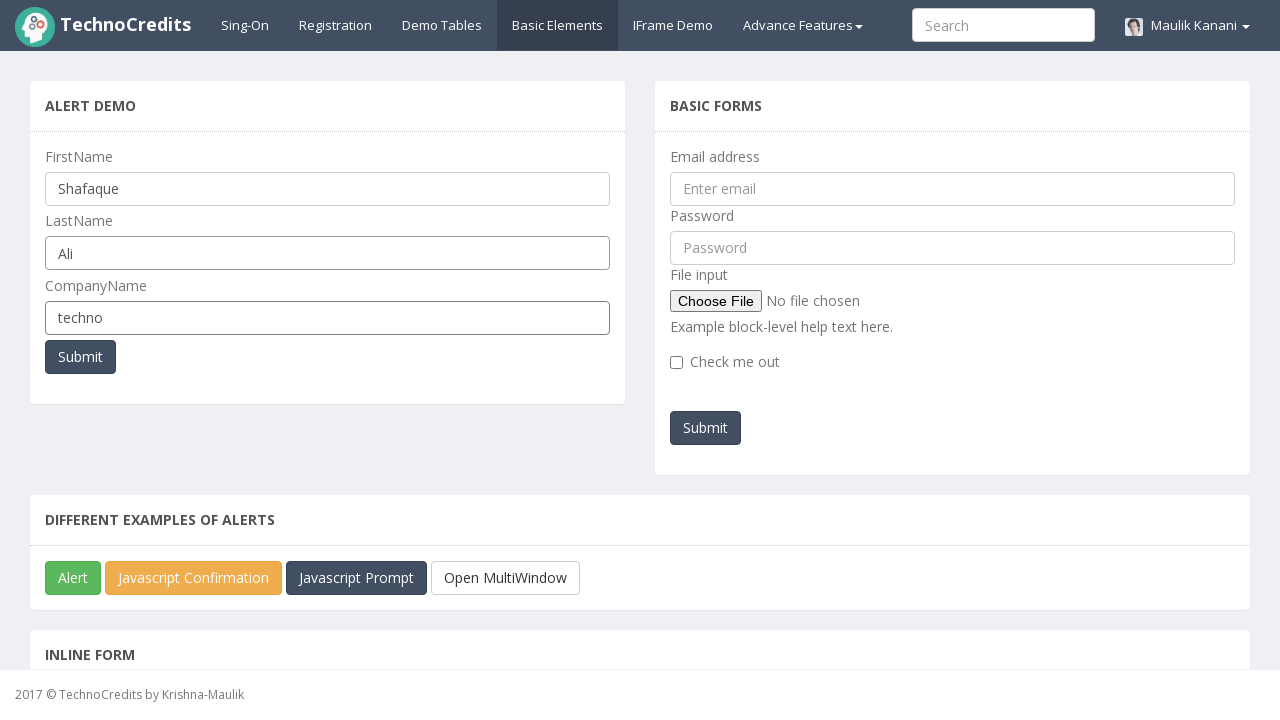

Clicked submit button at (80, 357) on button[onclick='myFunctionPopUp()']
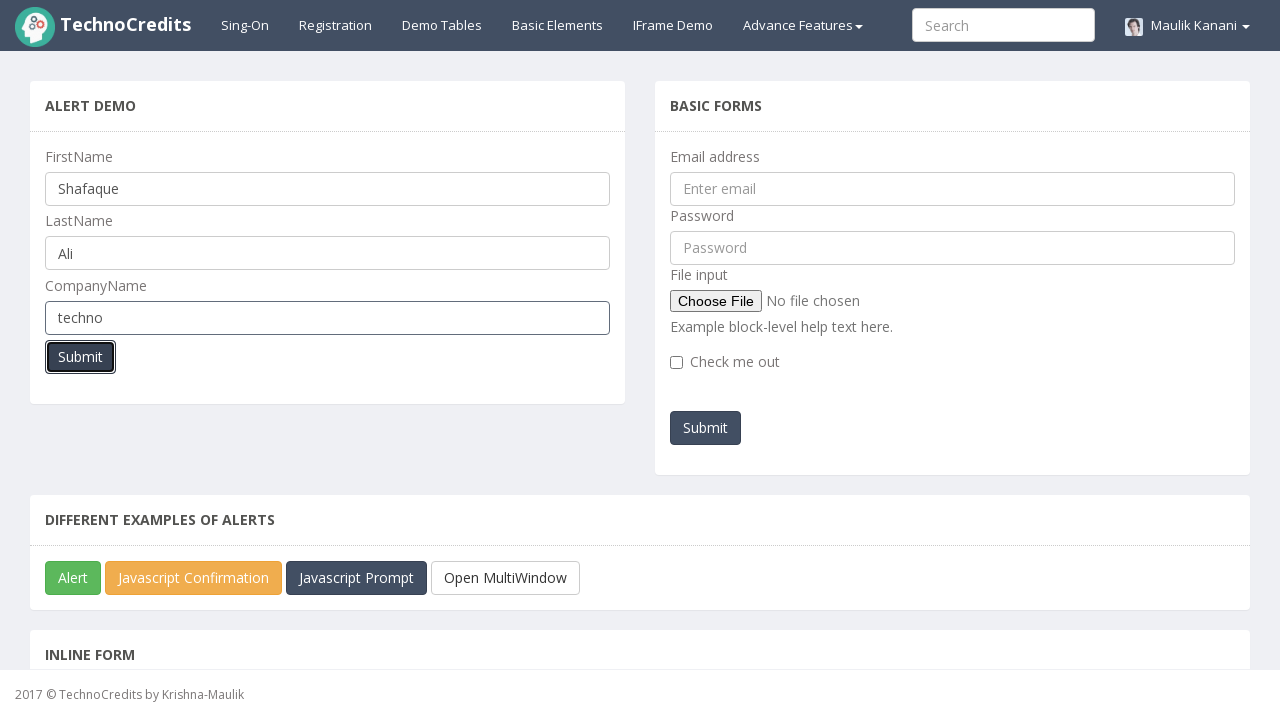

Alert dialog accepted
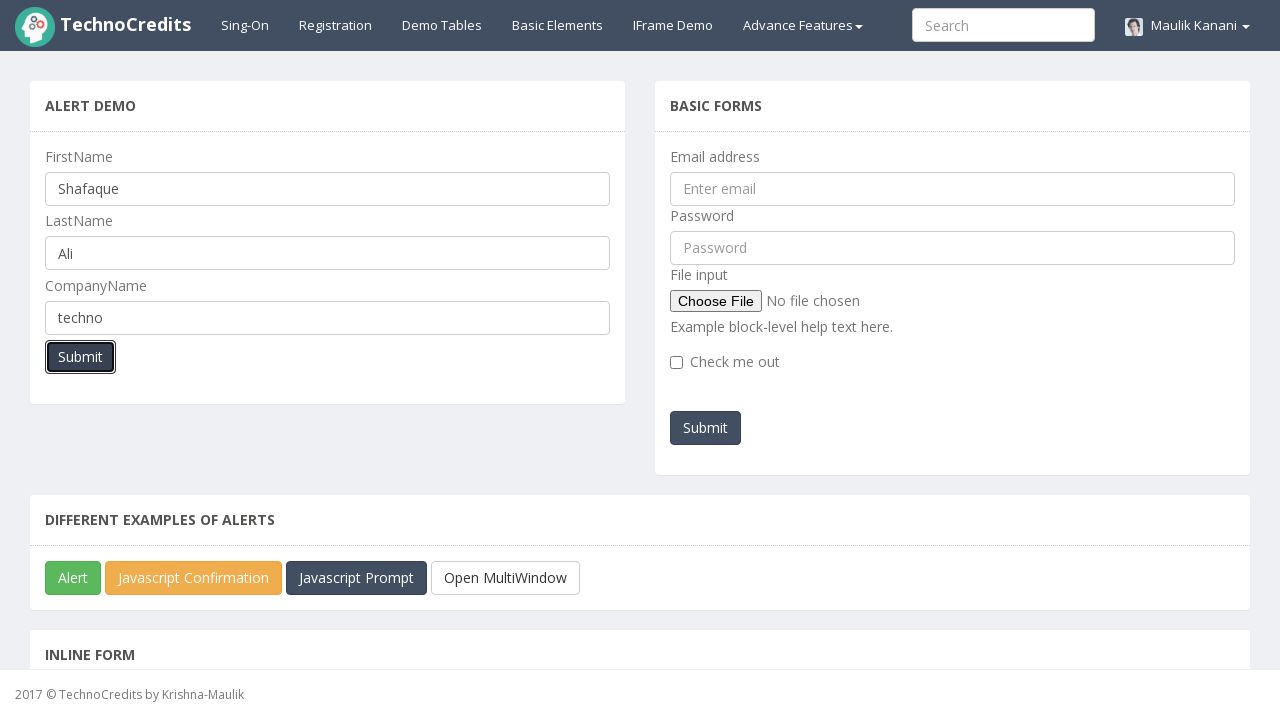

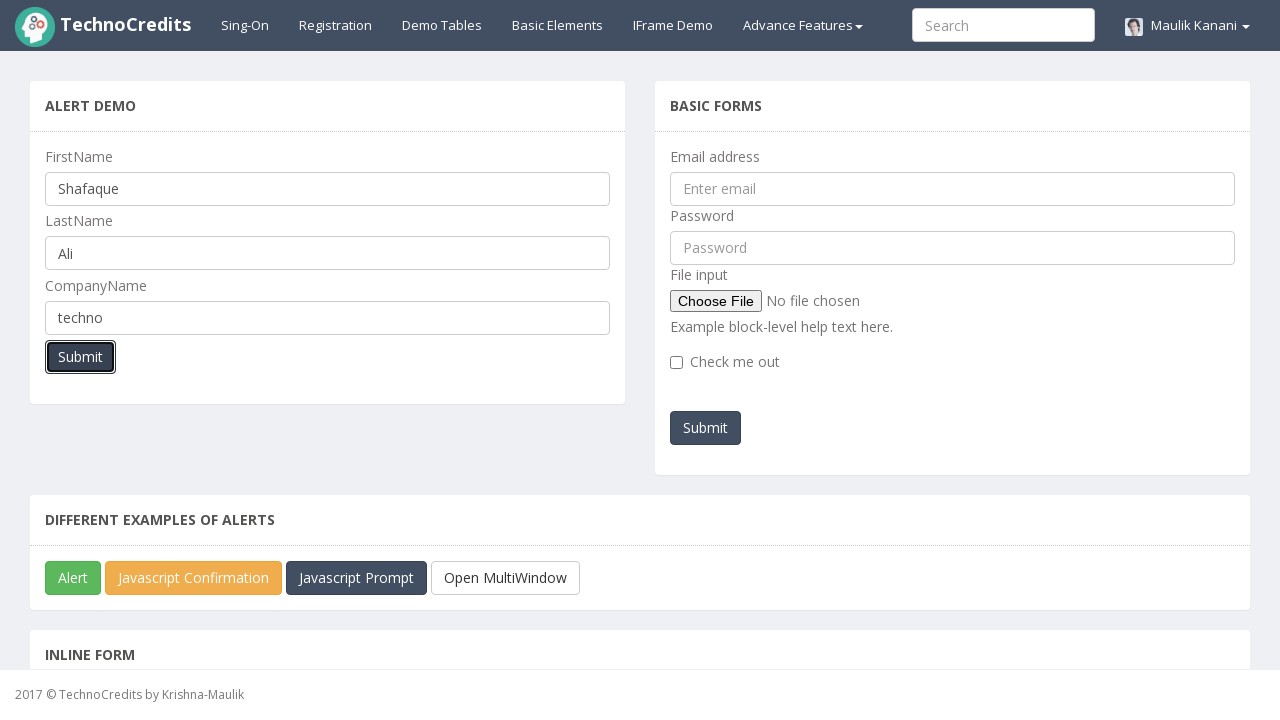